Tests the Add function of the calculator by entering an integer and a float number and verifying the sum is calculated correctly

Starting URL: https://testsheepnz.github.io/BasicCalculator.html

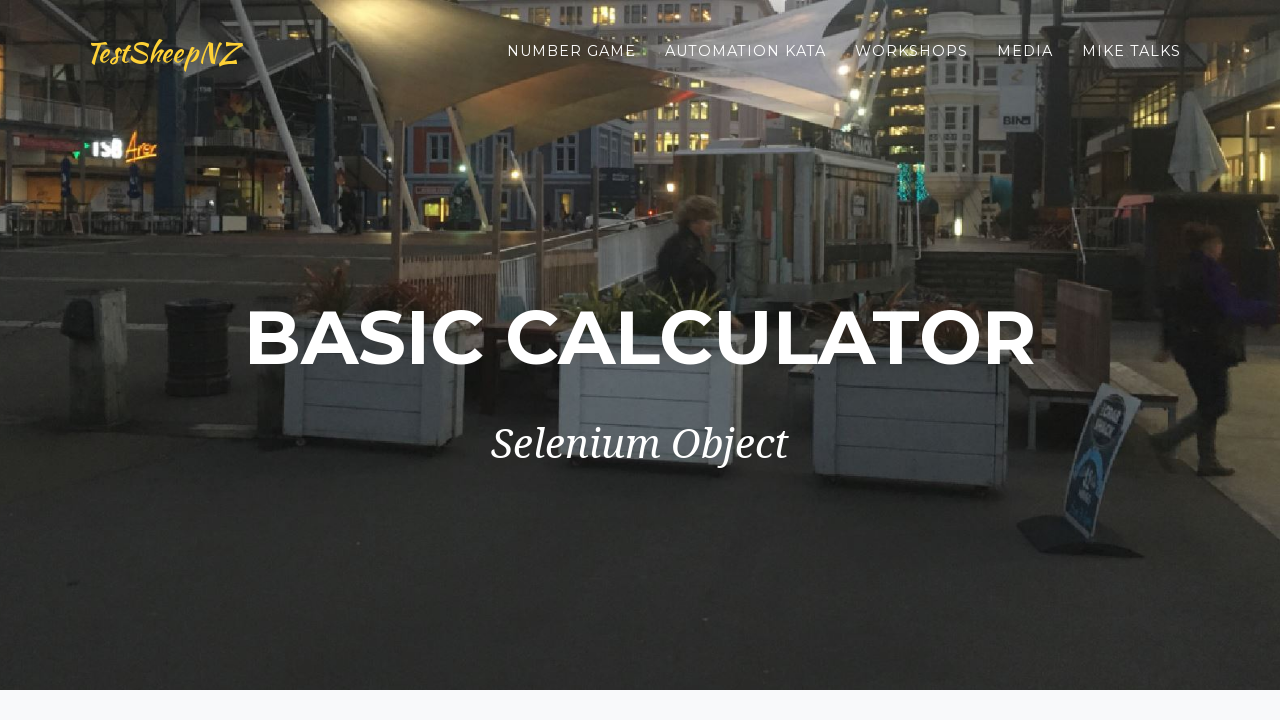

Scrolled to bottom of page
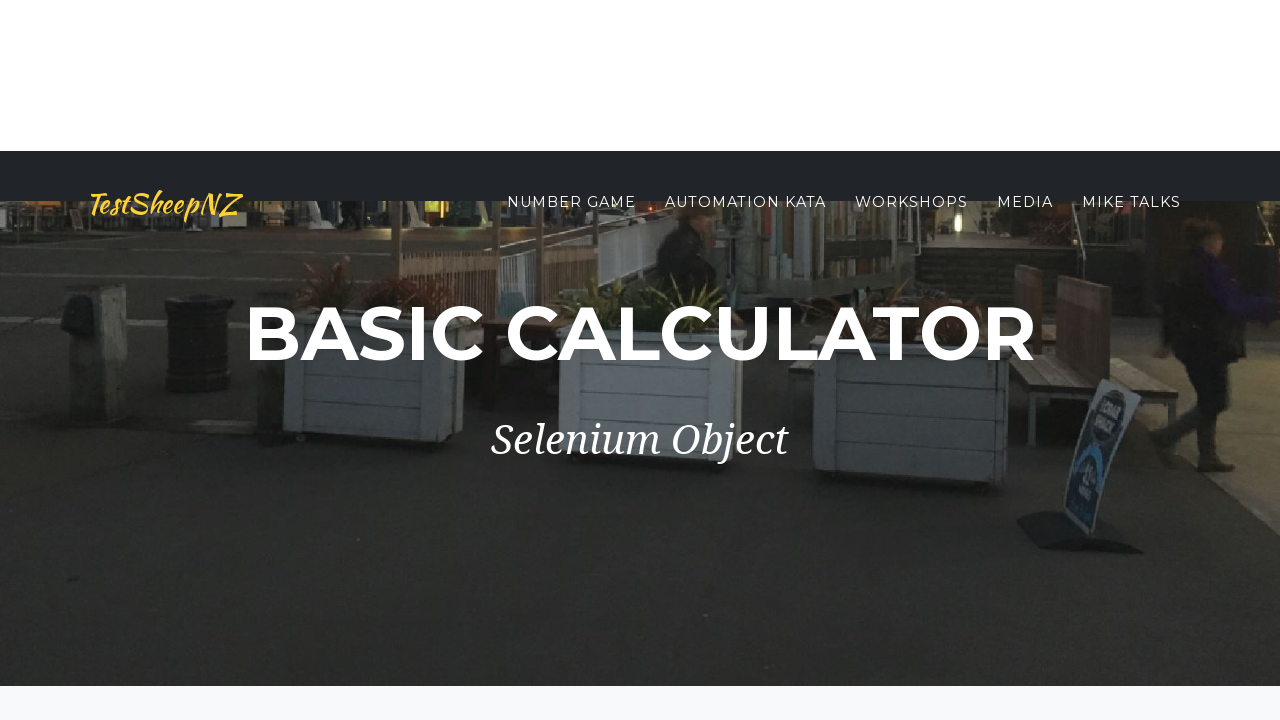

Selected Build 6 from dropdown on #selectBuild
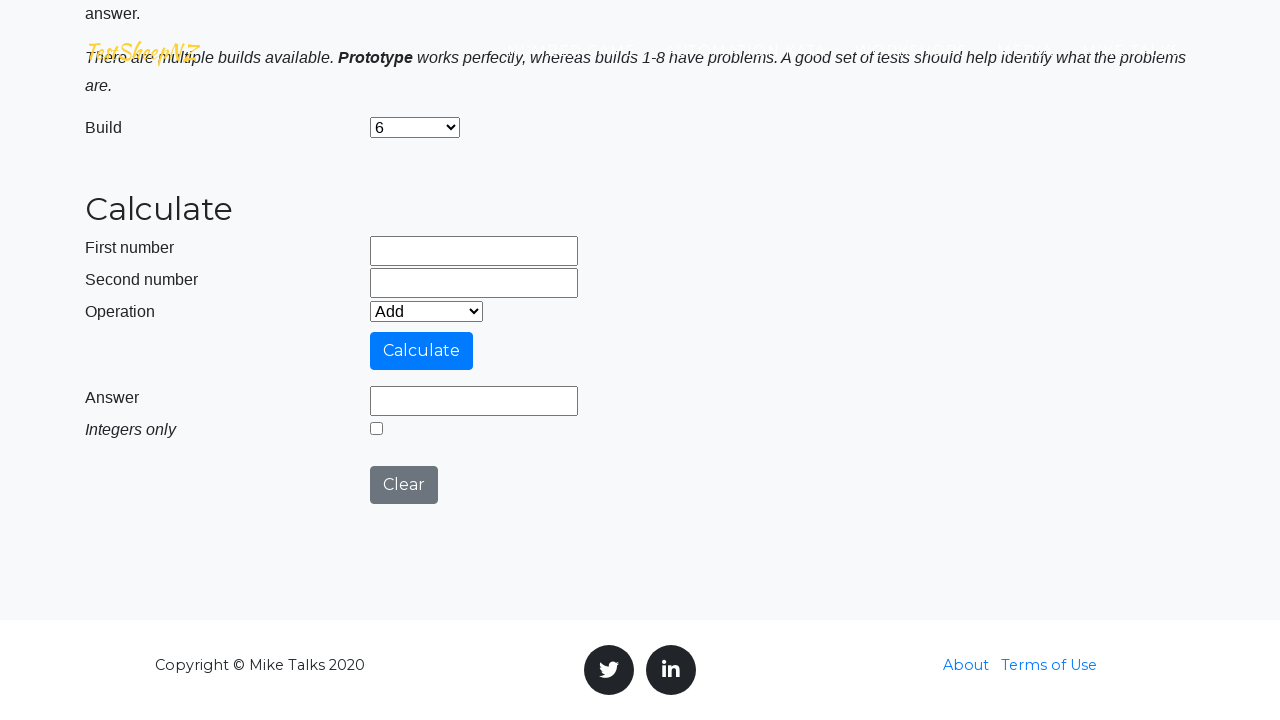

Entered integer 65 in first number field on input[name='number1']
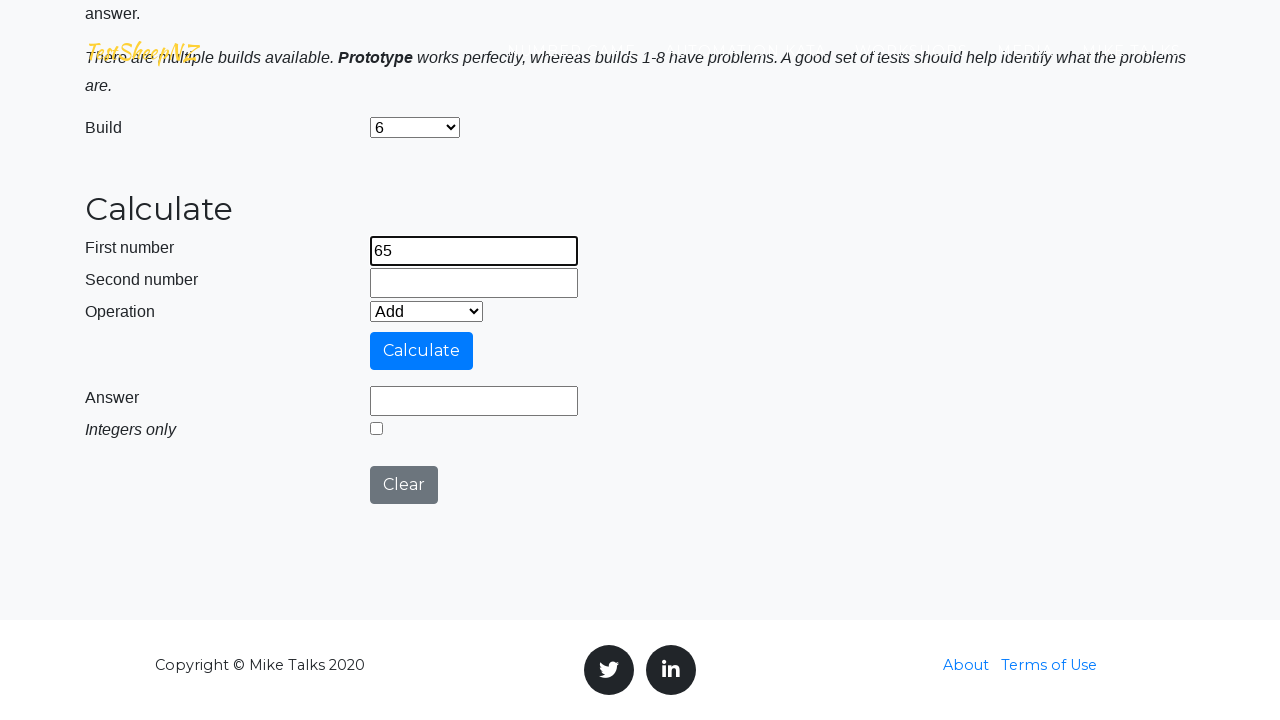

Entered float number 67.86 in second number field on input[name='number2']
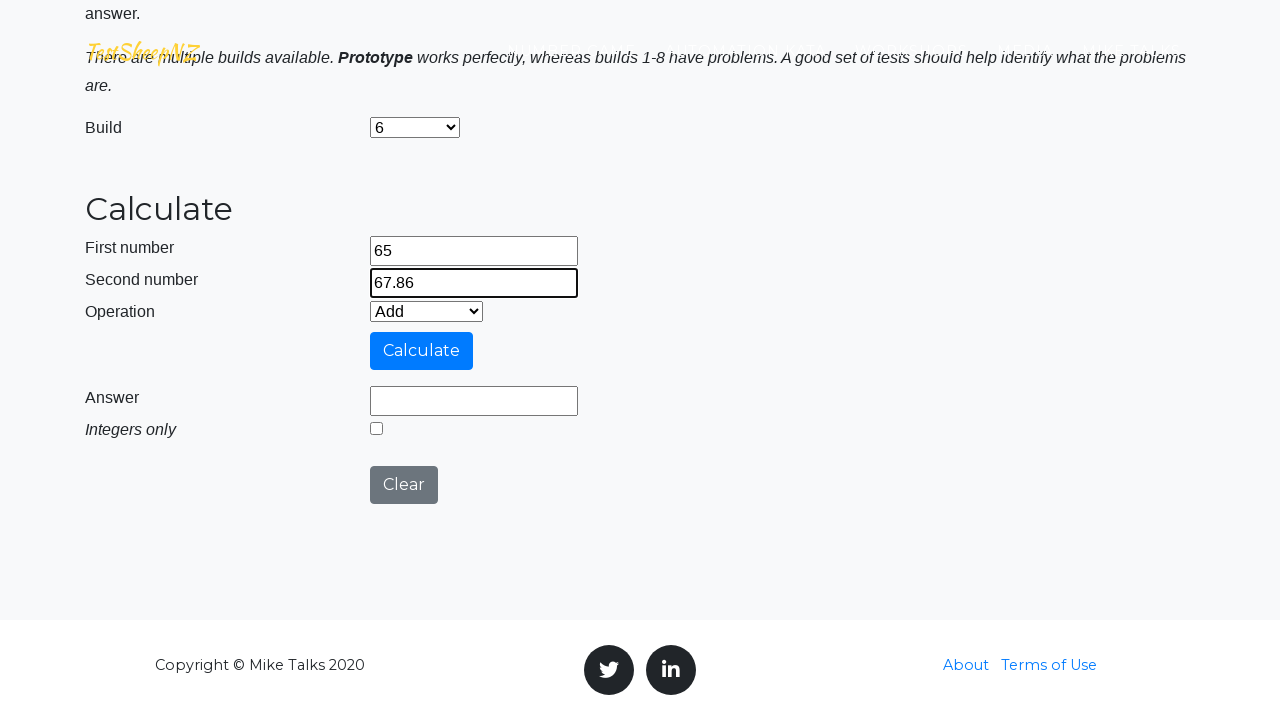

Clicked calculate button to compute sum at (422, 351) on #calculateButton
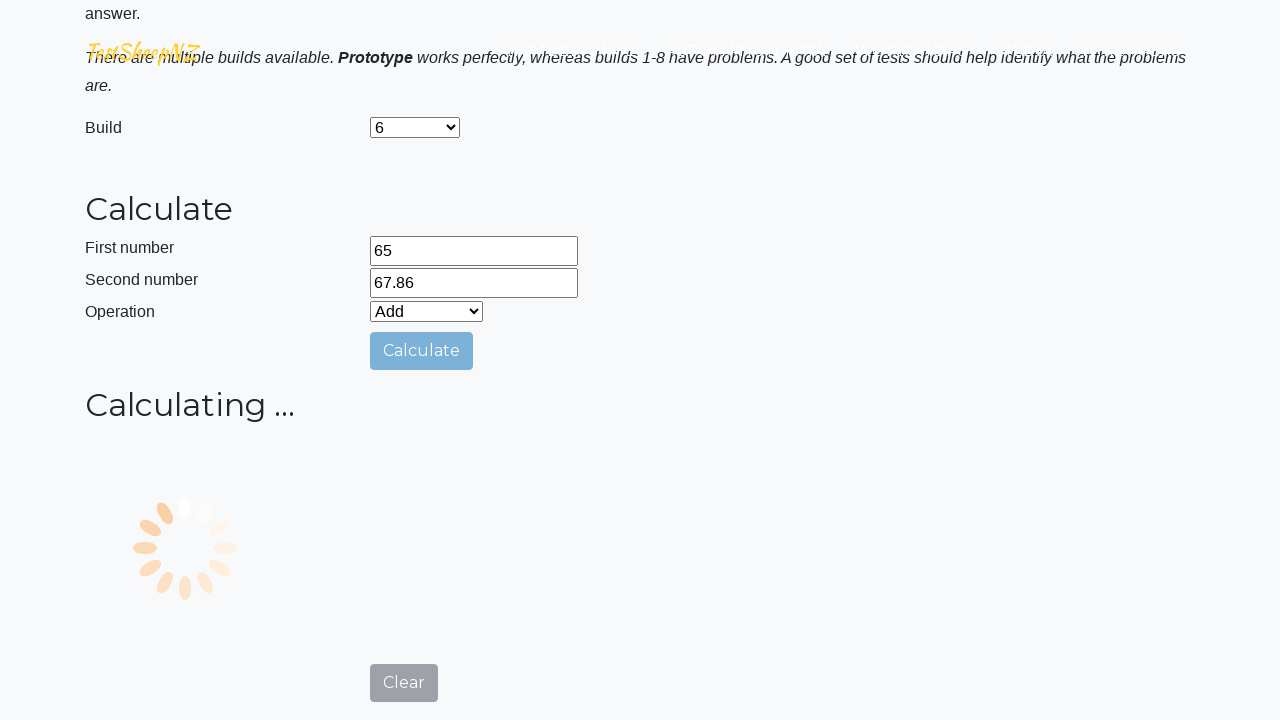

Result field populated with sum calculation
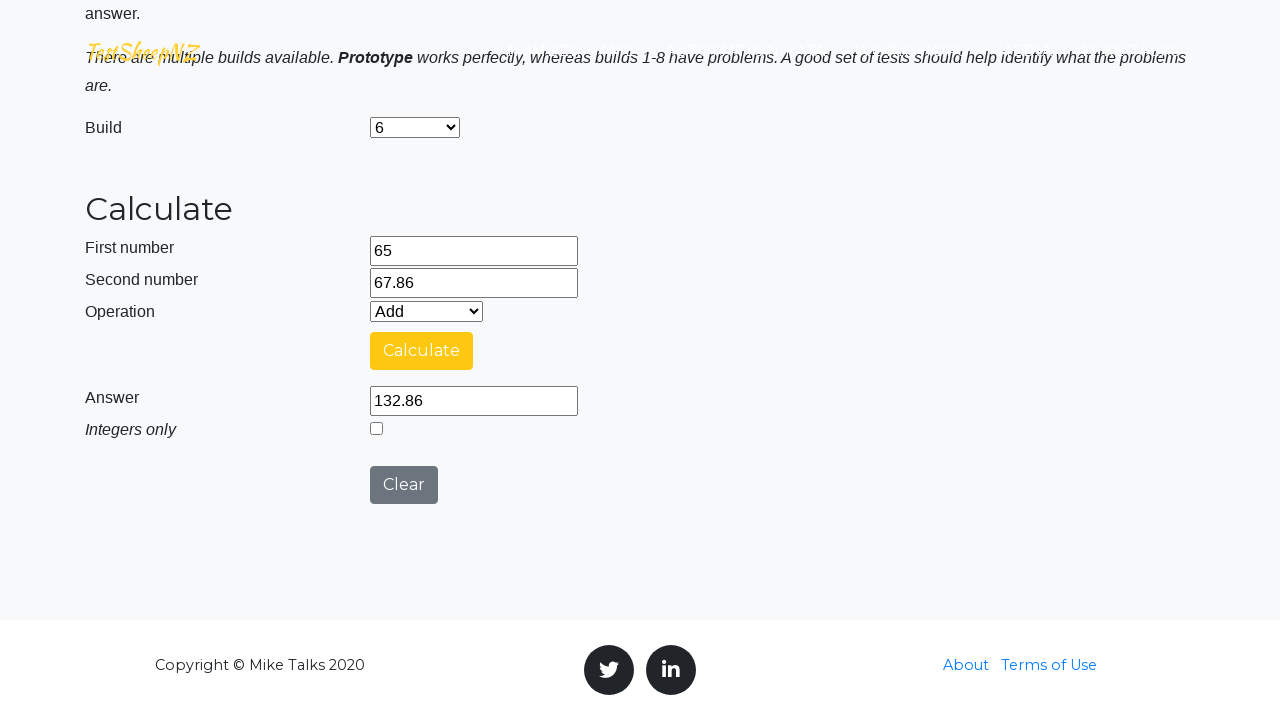

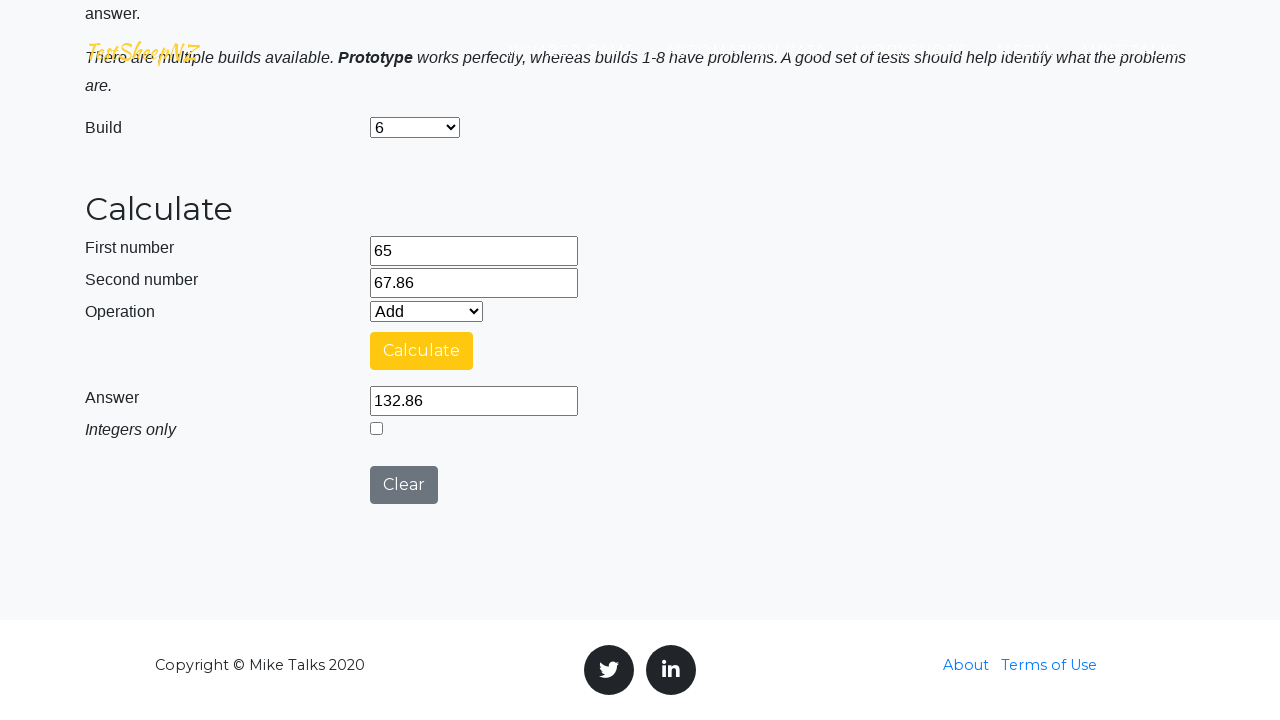